Tests the ABC navigation by clicking on Browse Languages and then selecting letter C to verify languages starting with C are displayed

Starting URL: http://www.99-bottles-of-beer.net/

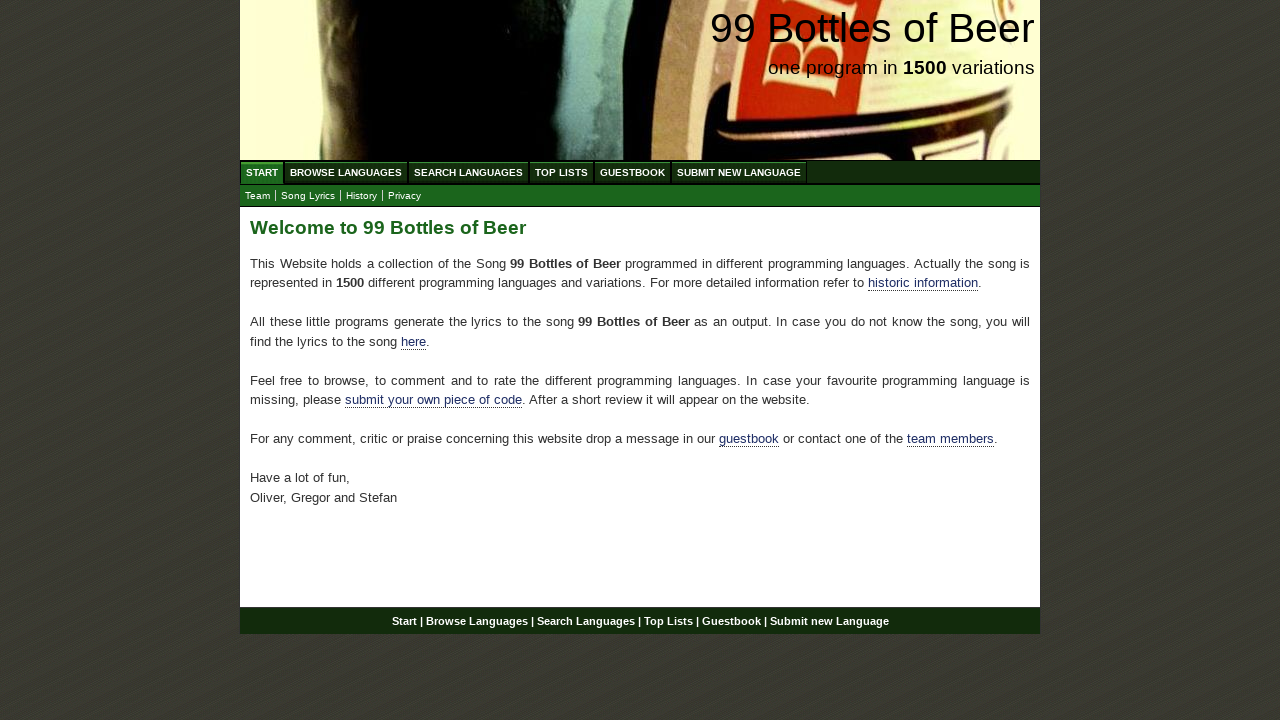

Clicked on Browse Languages menu to access ABC navigation at (346, 172) on xpath=//div[@id='navigation']//a[@href='/abc.html']
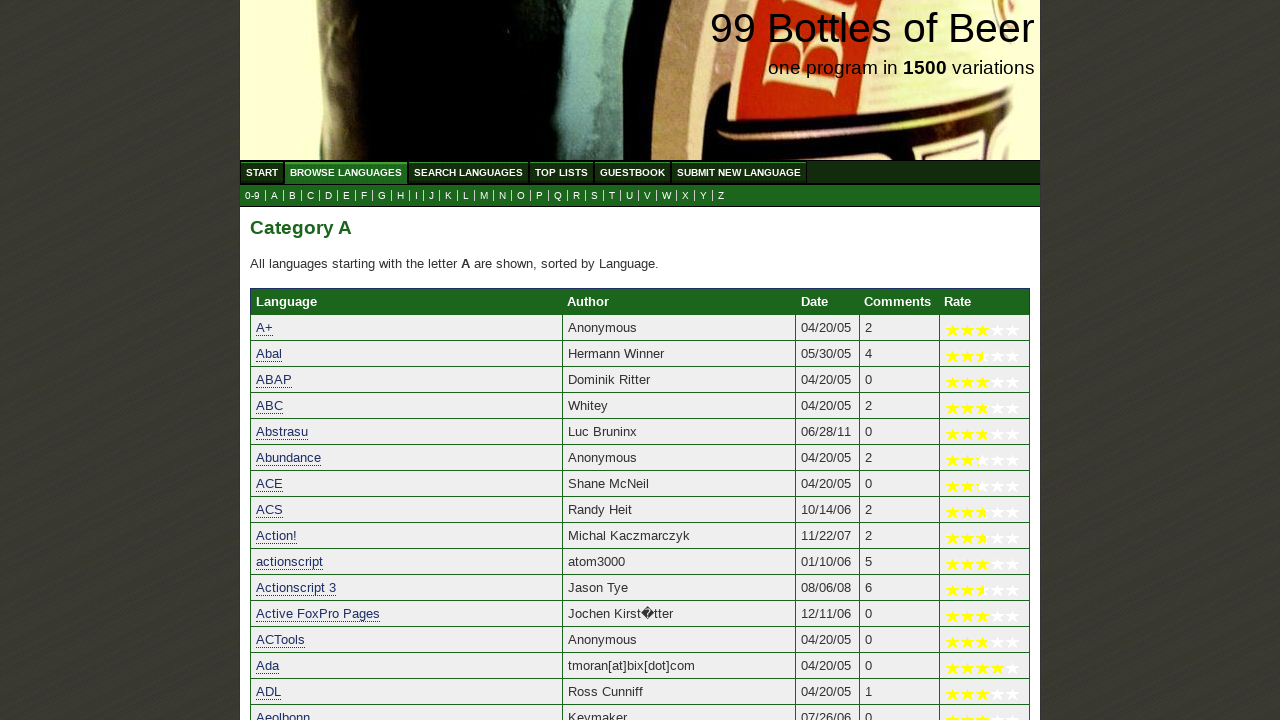

ABC navigation page loaded with default category header
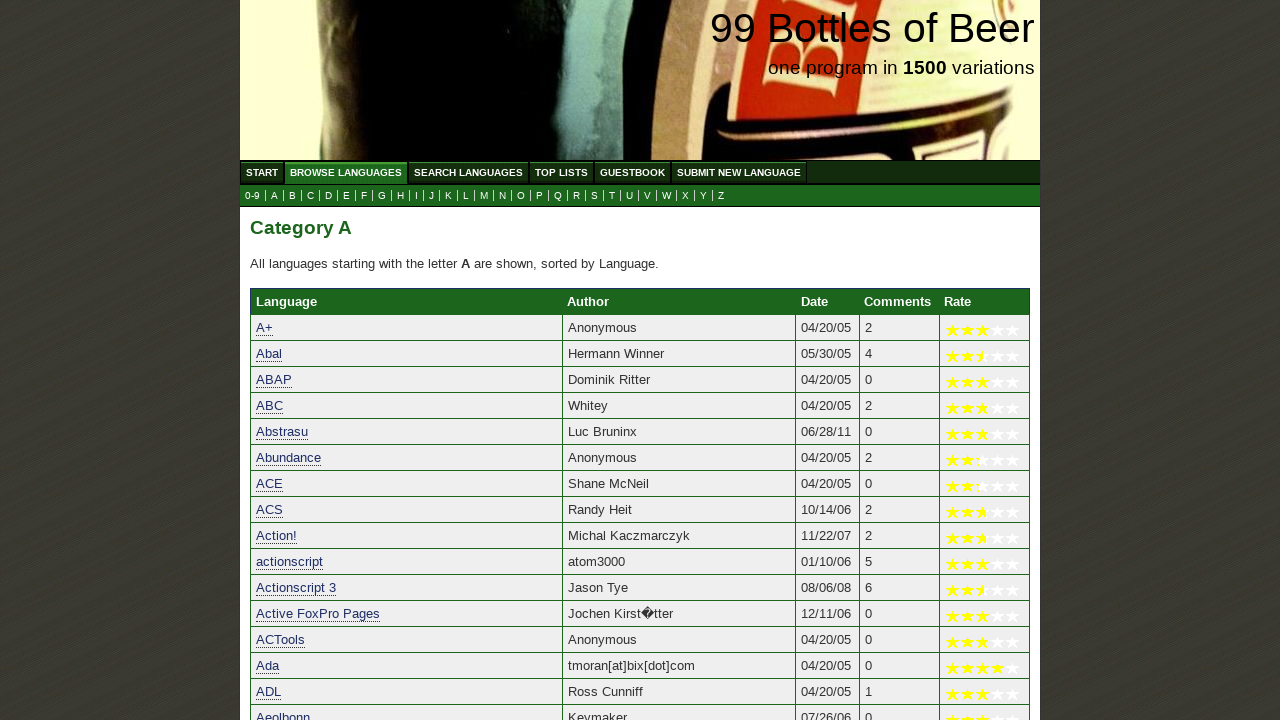

Clicked on letter C in the ABC navigation submenu at (310, 196) on xpath=//ul[@id='submenu']//a[@href='c.html']
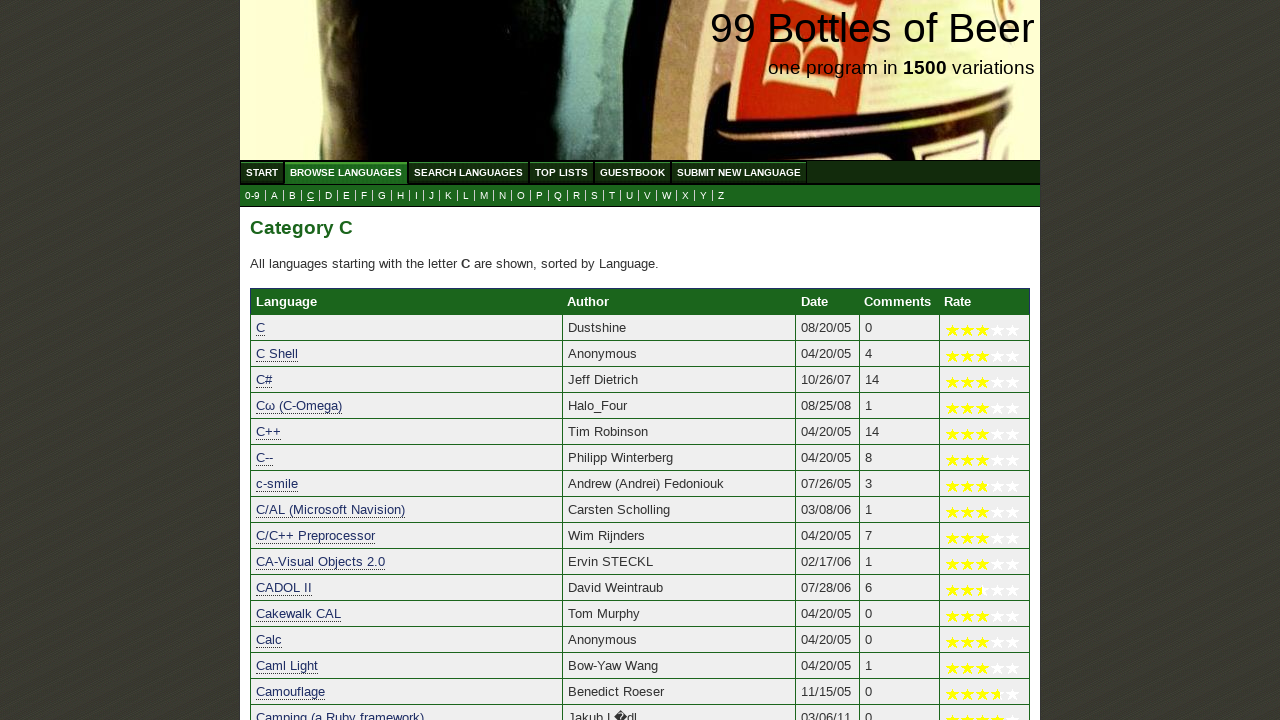

Languages starting with C are now displayed in the table
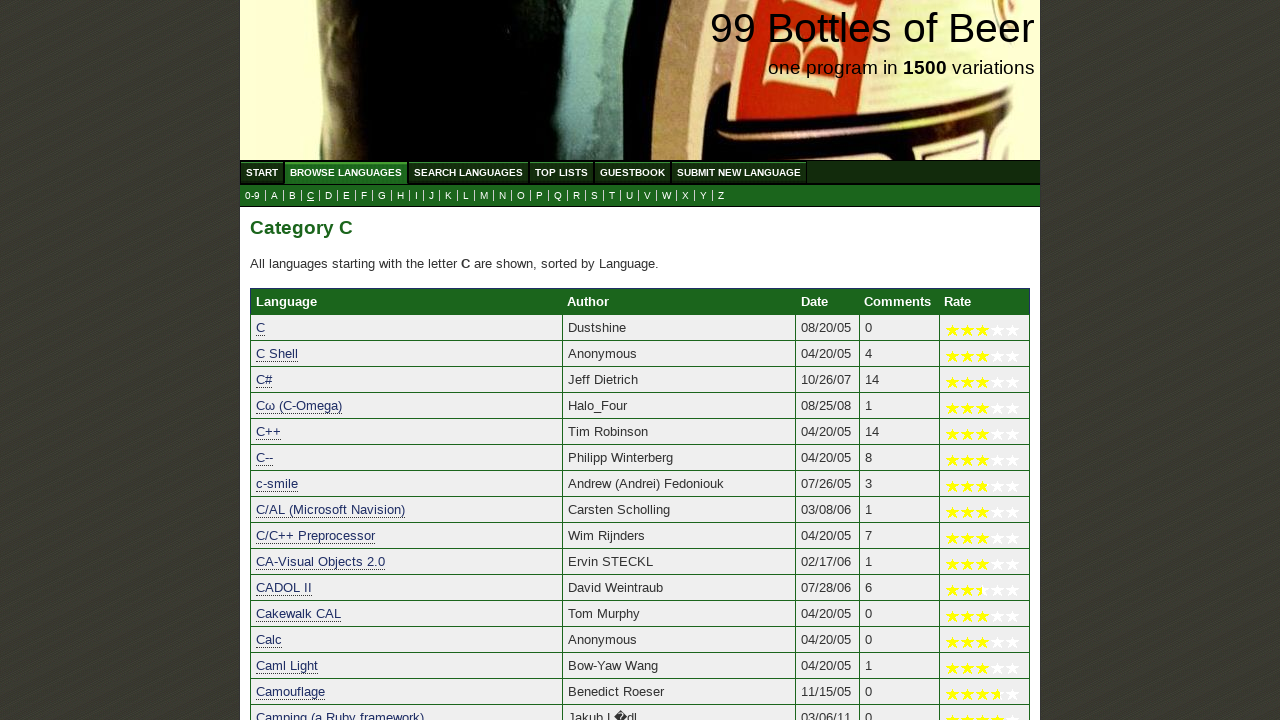

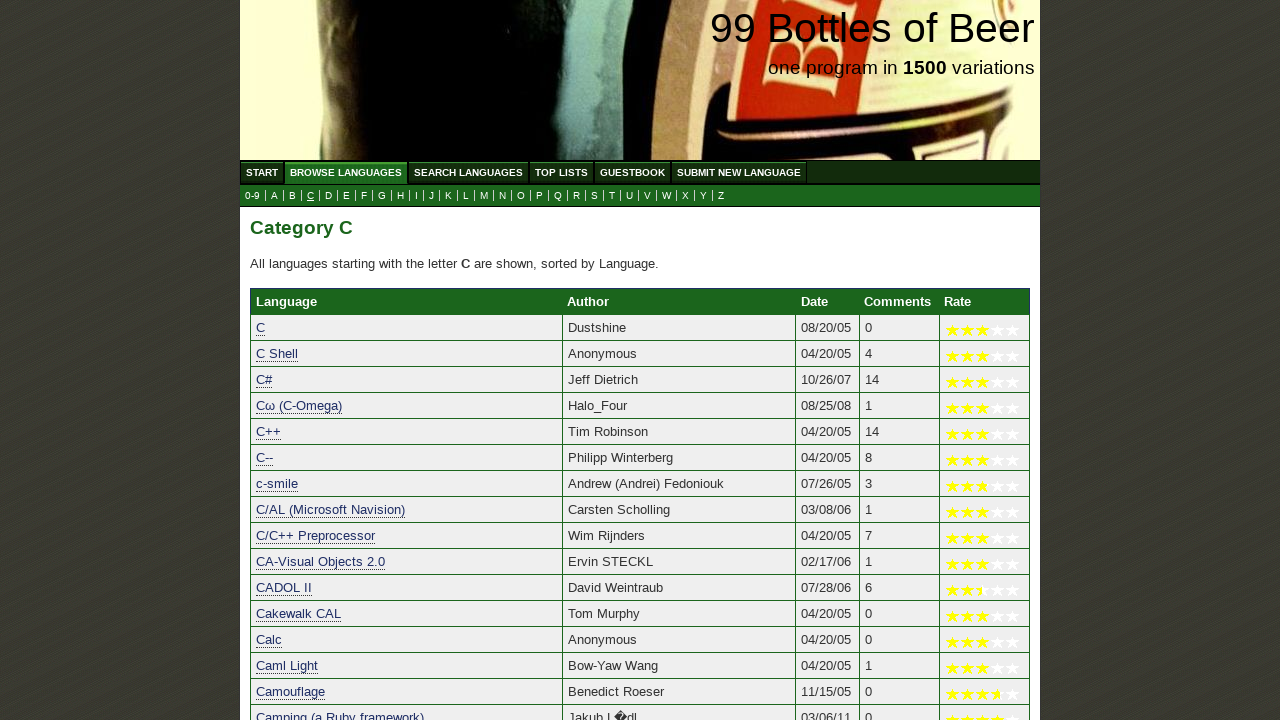